Tests user registration by filling out username, email, and password fields and submitting the signup form

Starting URL: https://thetestingworld.com/testings/

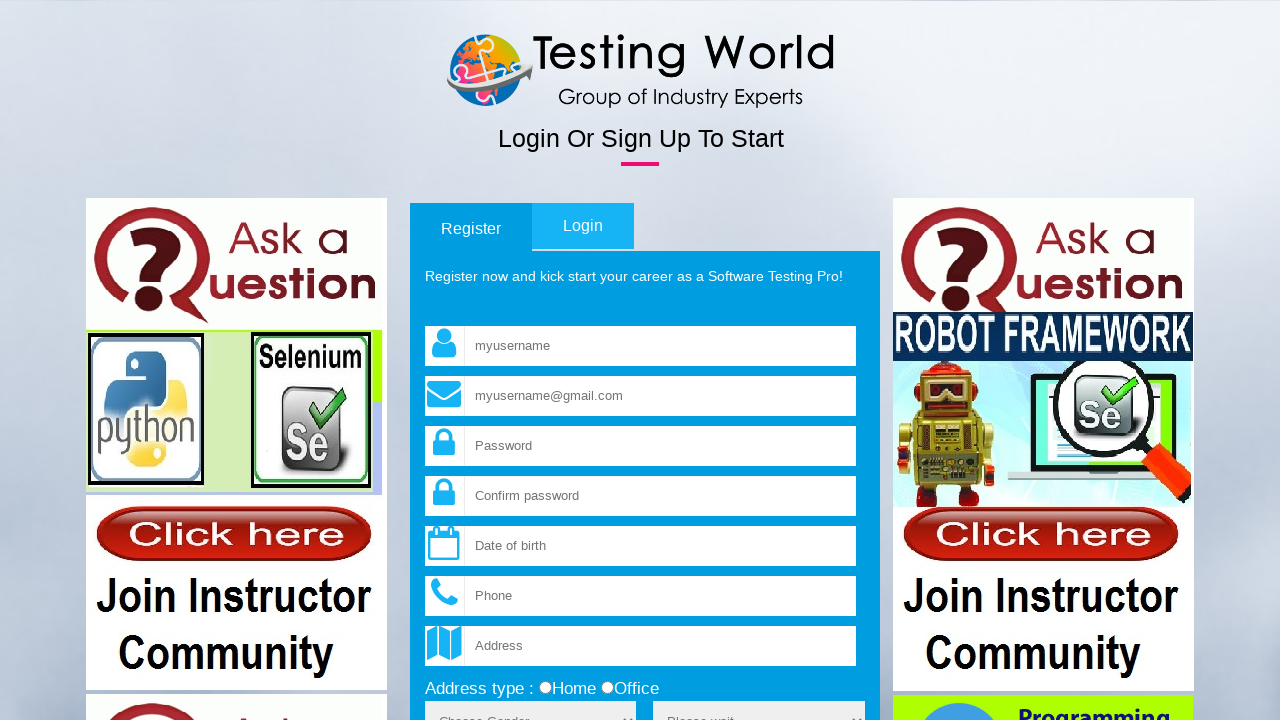

Filled username field with 'testuser567' on input[name='fld_username']
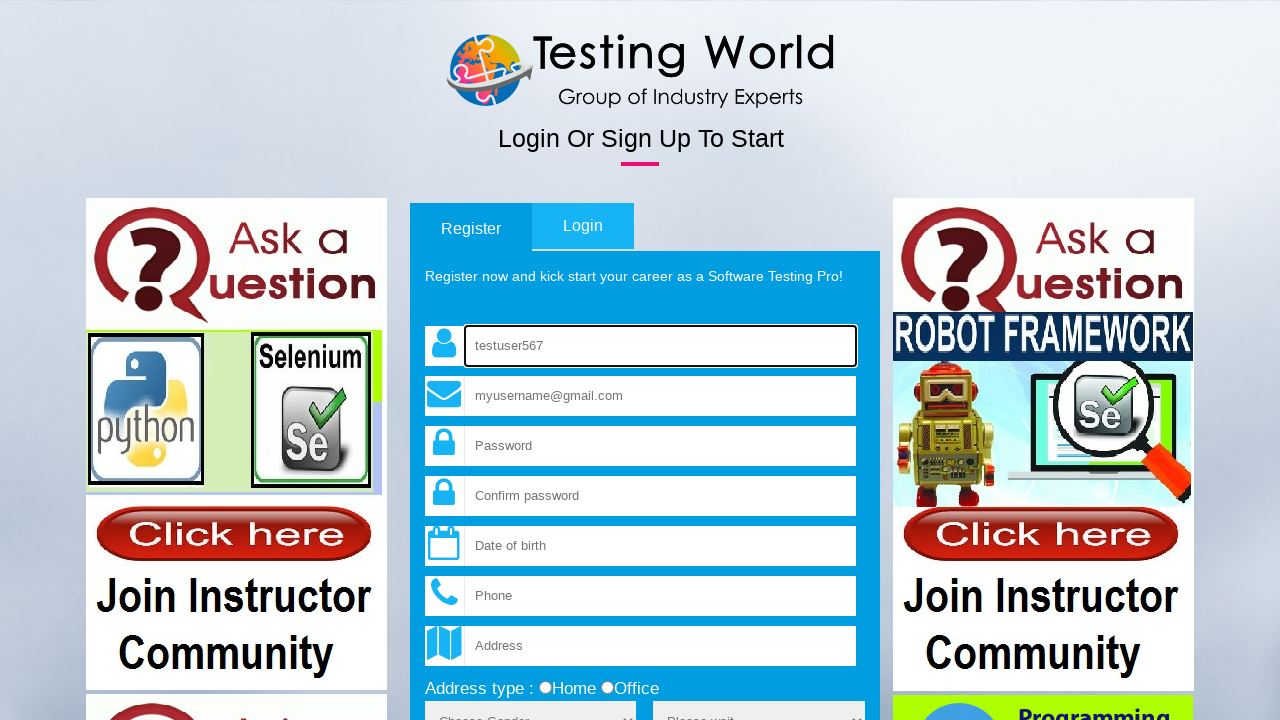

Filled email field with 'testuser567@example.com' on input[name='fld_email']
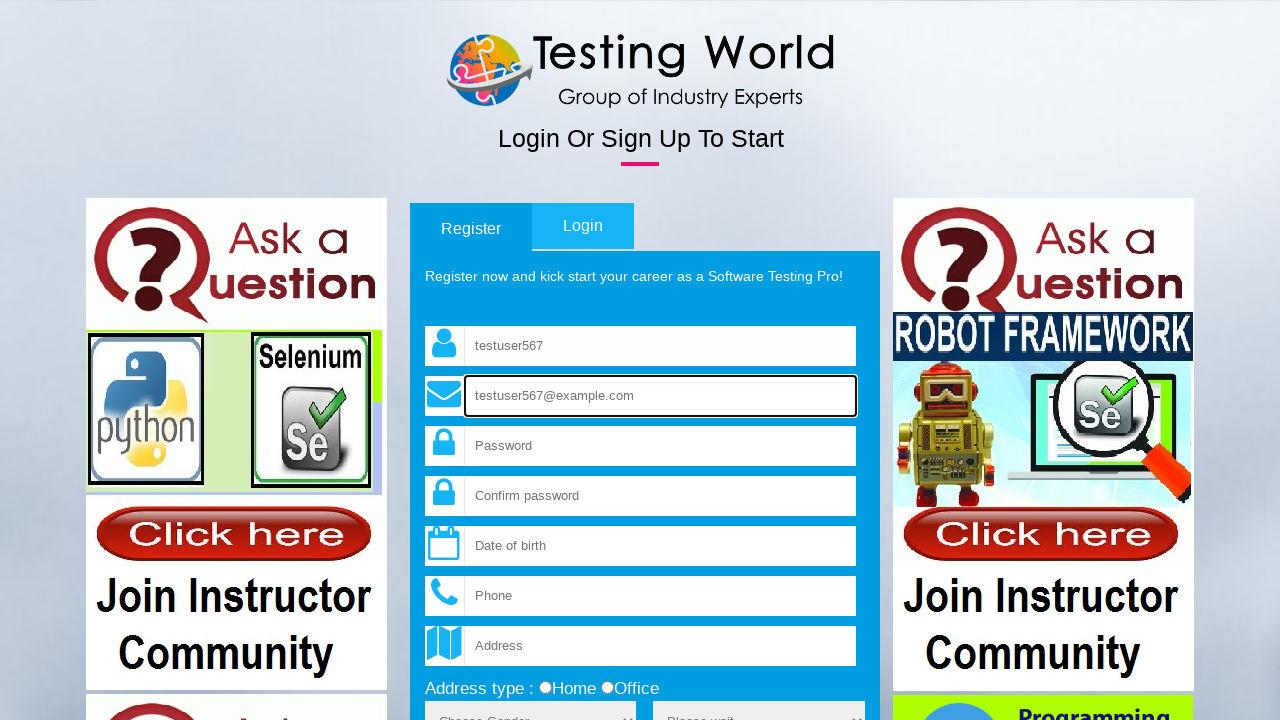

Filled password field with 'TestPass123!' on input[name='fld_password']
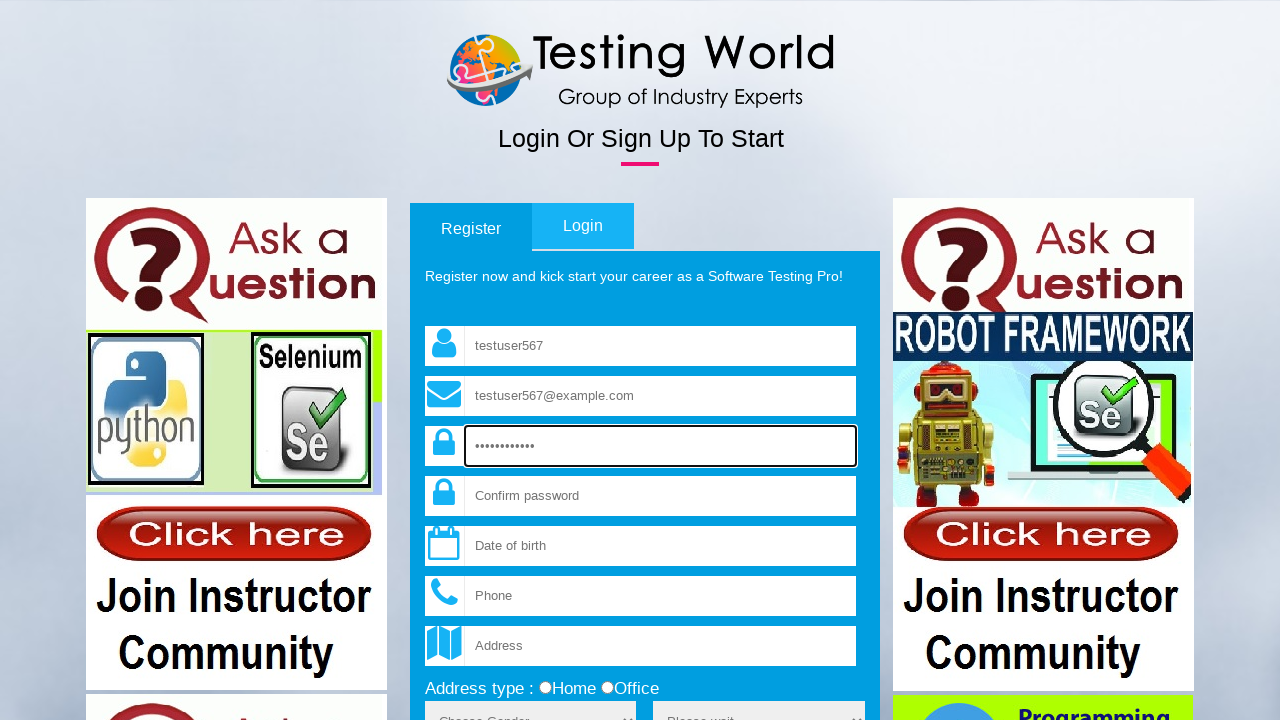

Clicked Sign up button to submit the registration form at (831, 361) on xpath=//input[@type='submit' and @value='Sign up']
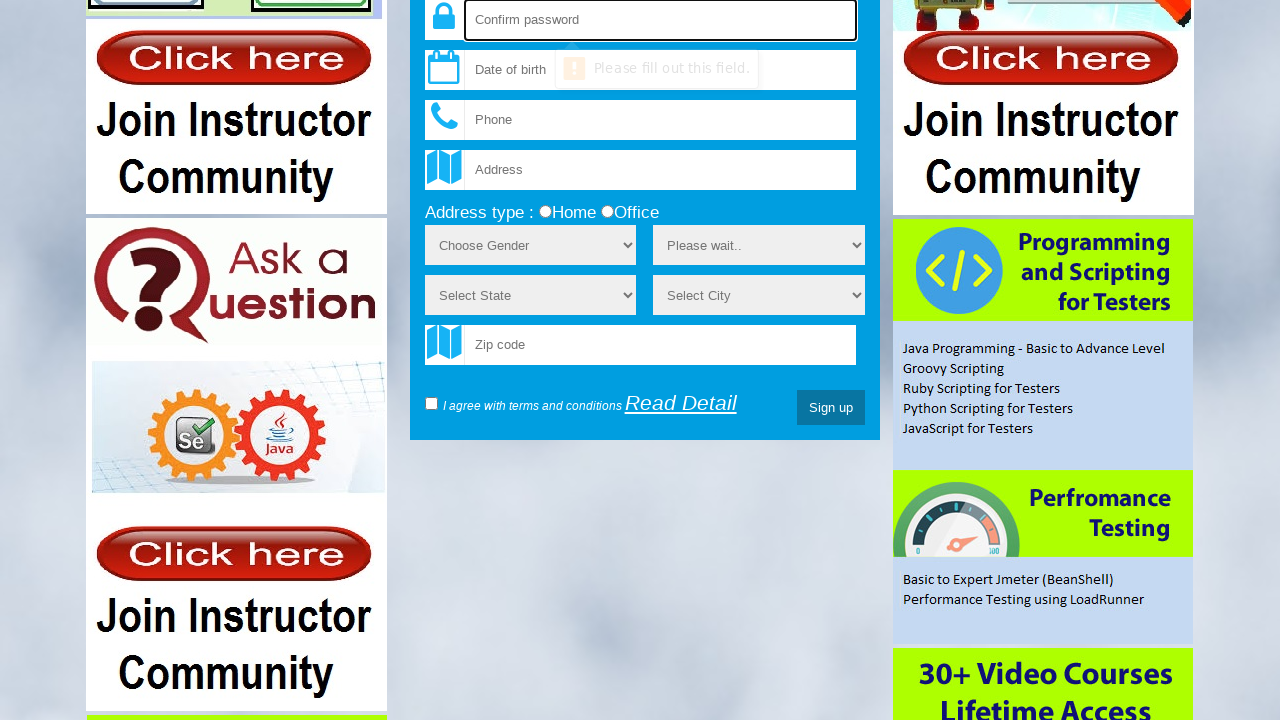

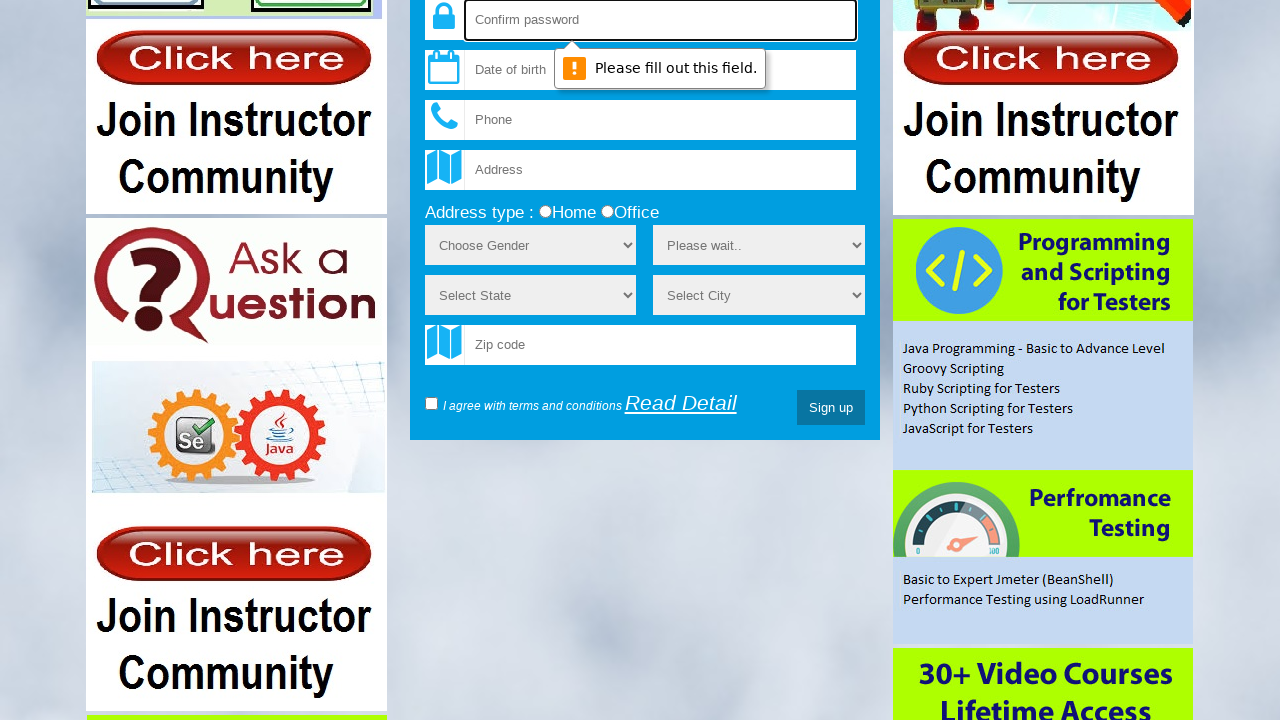